Tests a Persona Wallet frontend application by navigating to the main page and several sub-pages (Credentials, Proofs, Onboarding, Dashboard), and checks for the presence of navigation elements and error boundaries.

Starting URL: https://wallet-p4oy60j0v-aiden-lipperts-projects.vercel.app/

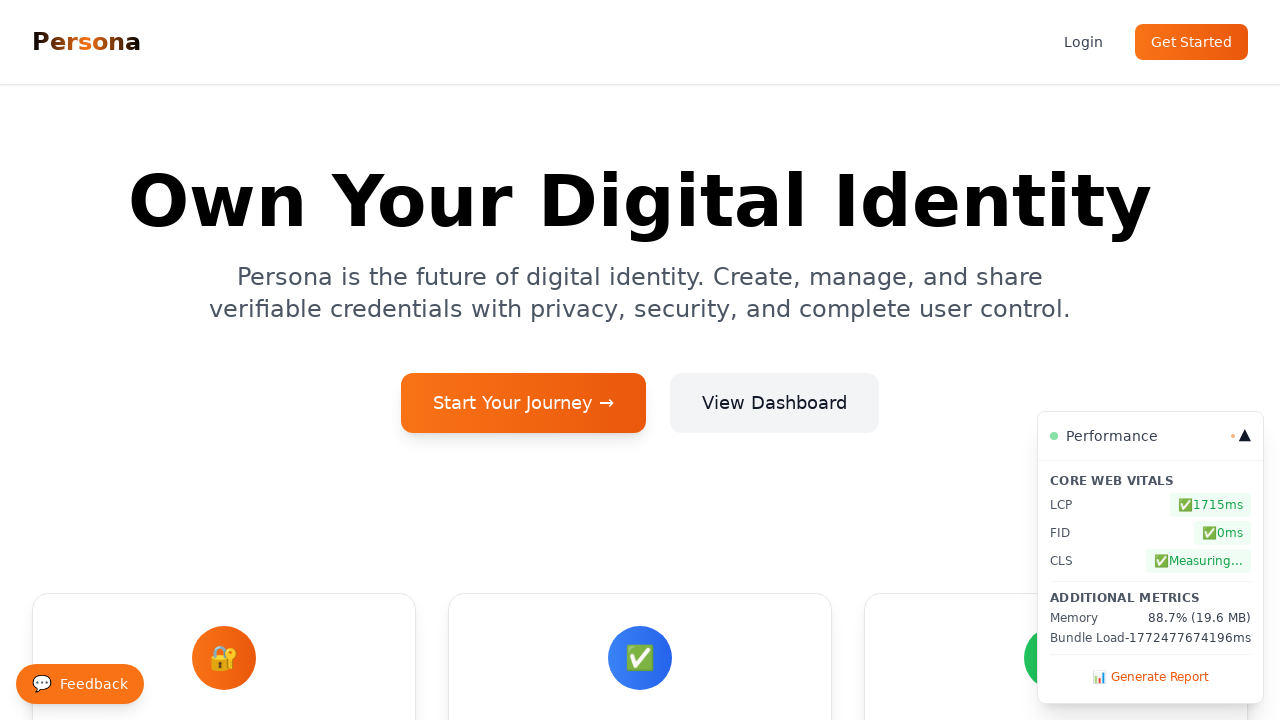

Waited 5 seconds for main page to load
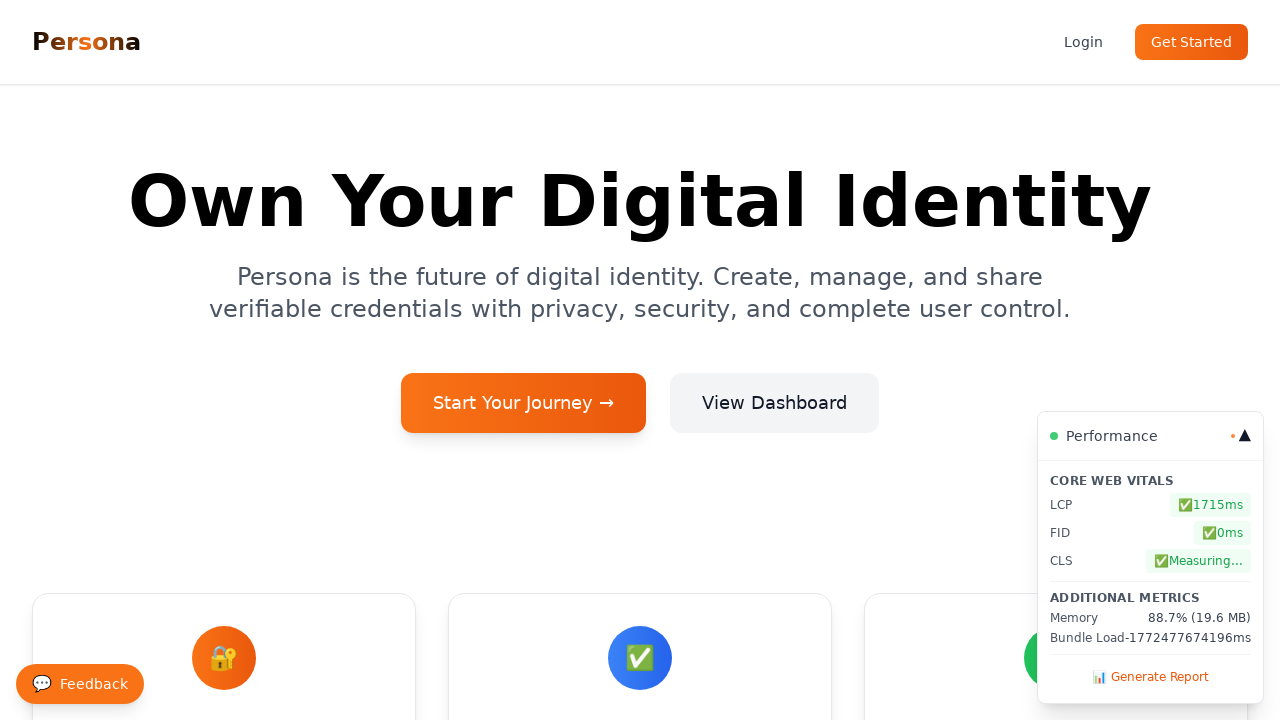

Retrieved page title: Persona Wallet
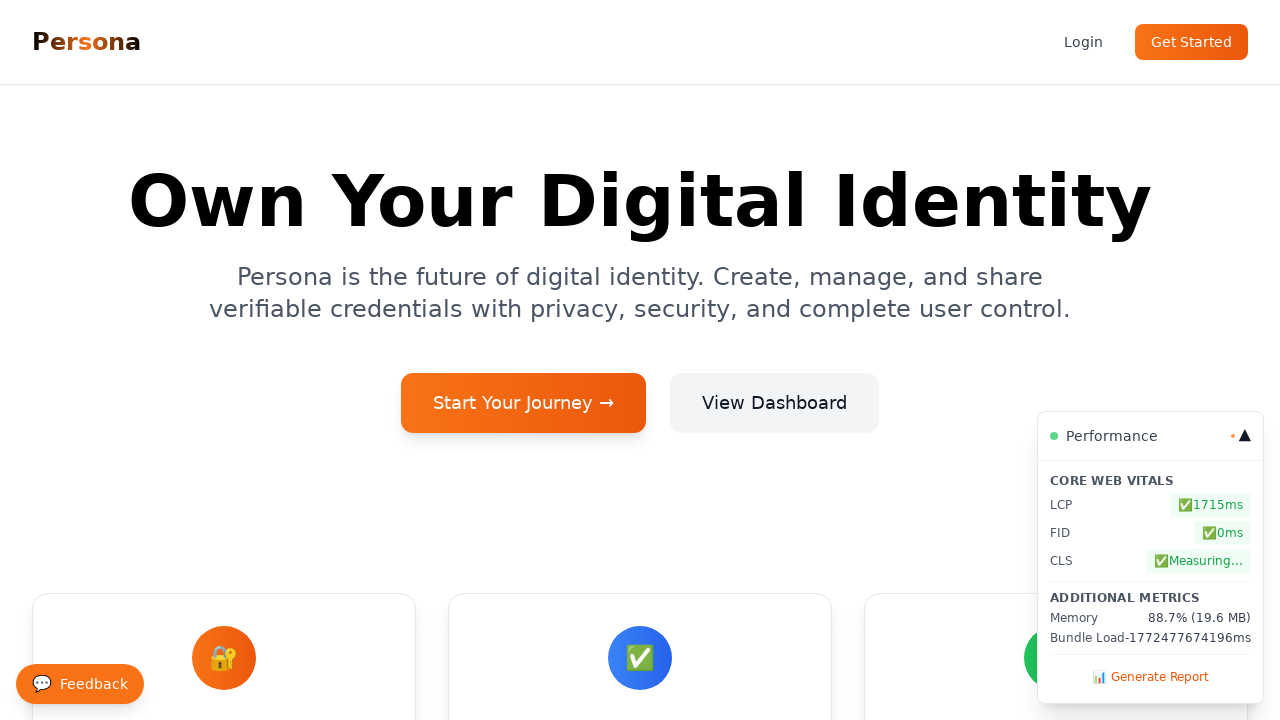

Navigated to Credentials page
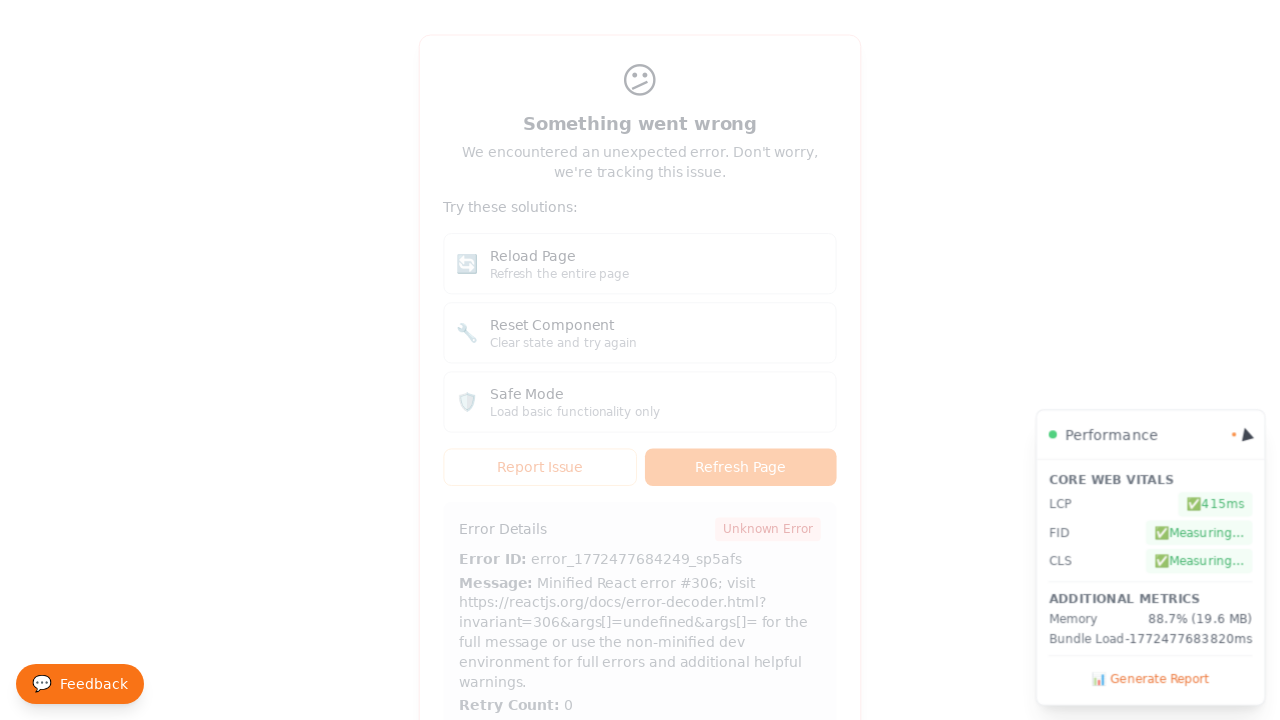

Waited 3 seconds for Credentials page to load
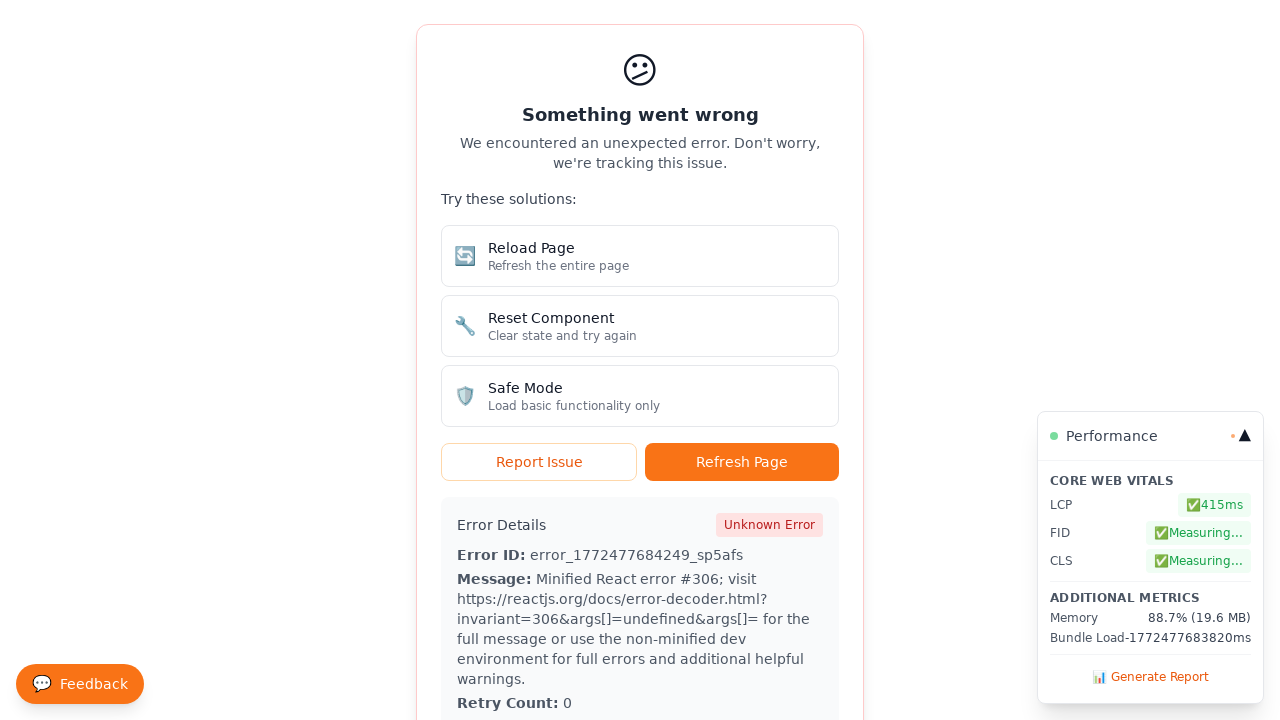

Navigated to Proofs page
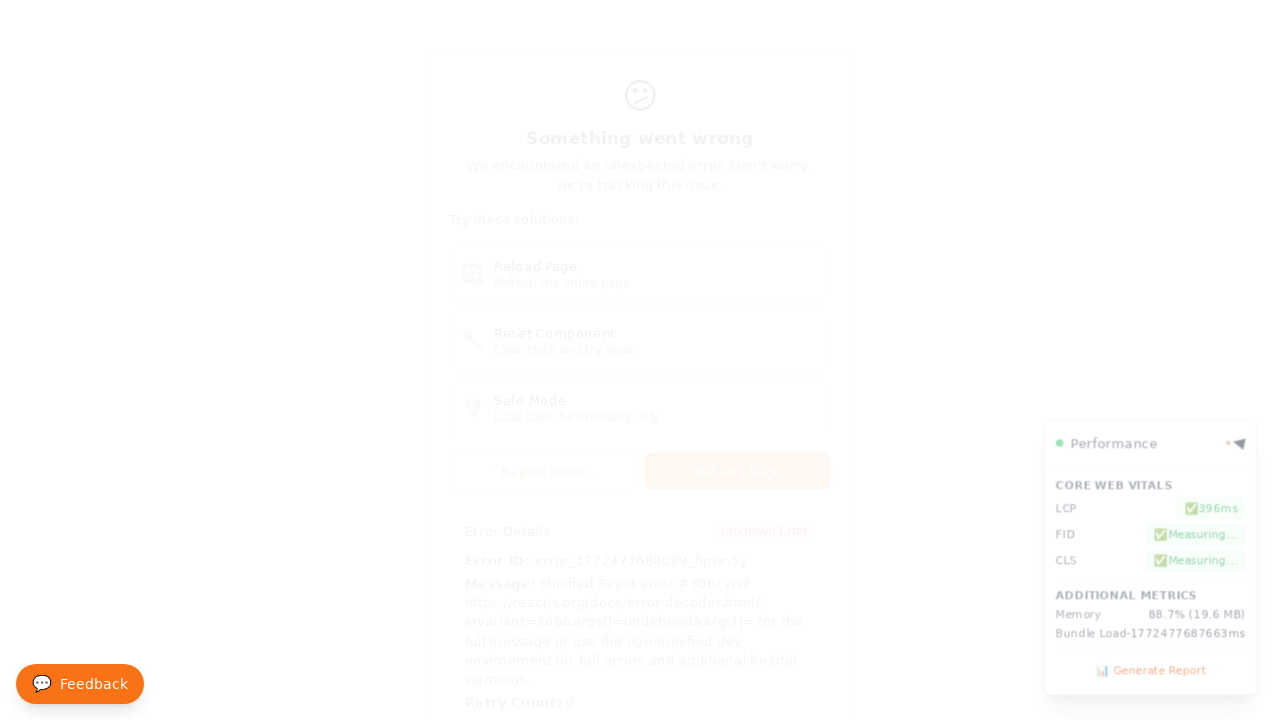

Waited 3 seconds for Proofs page to load
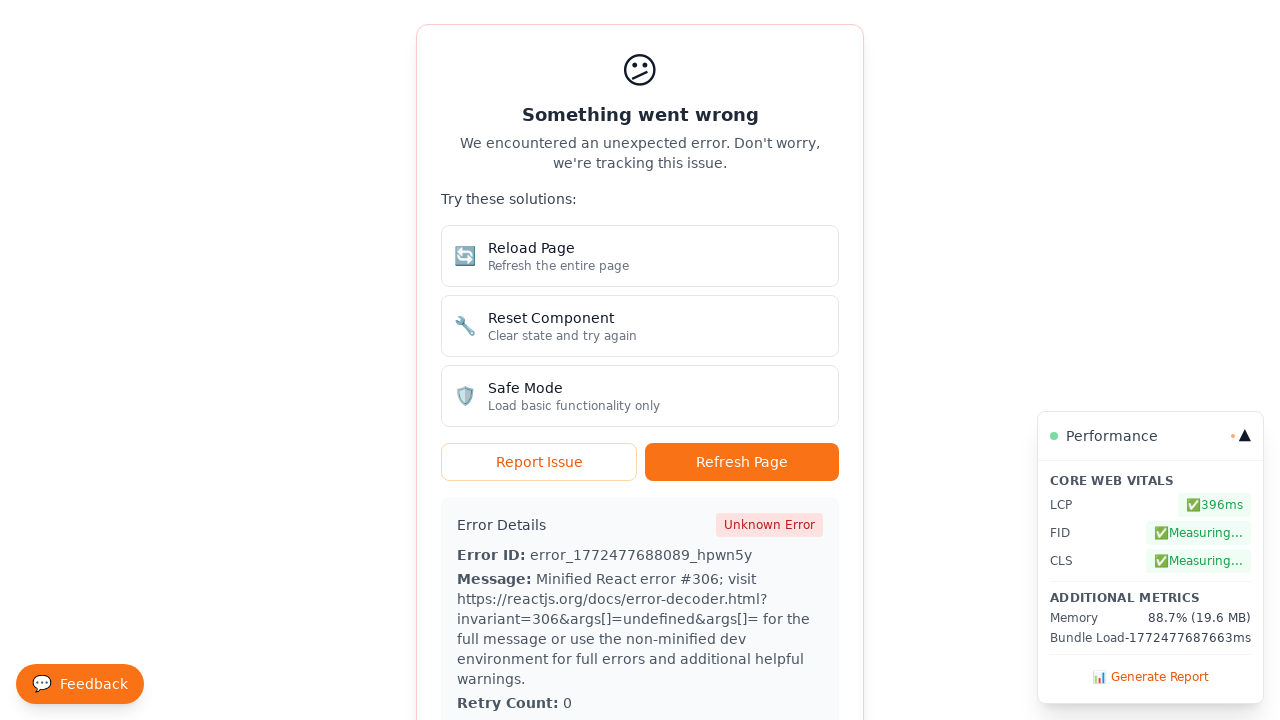

Navigated to Onboarding page
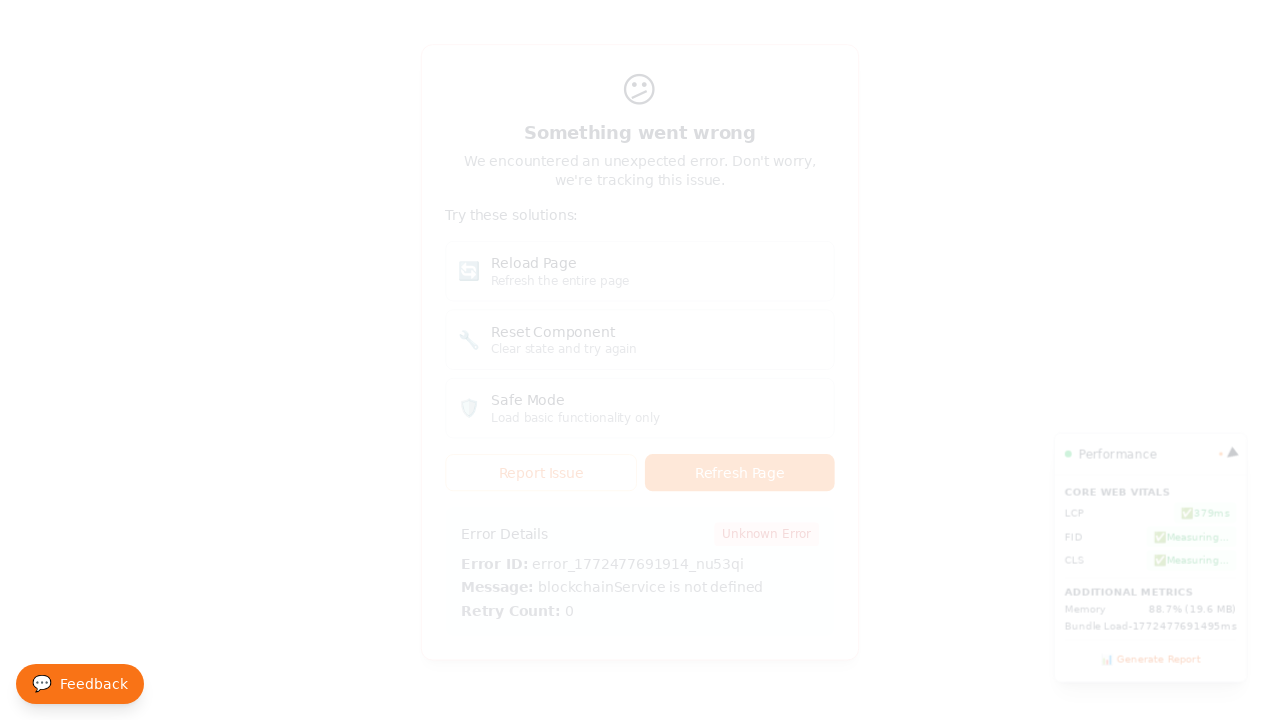

Waited 3 seconds for Onboarding page to load
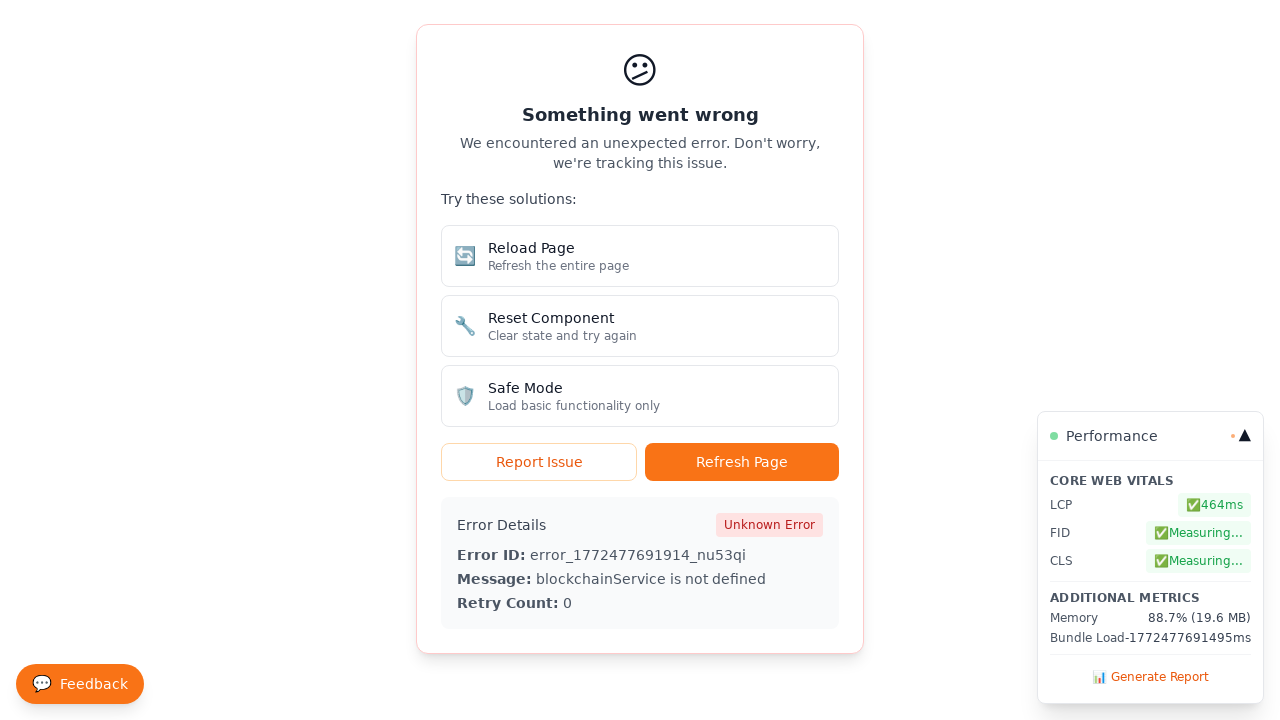

Navigated to Dashboard page
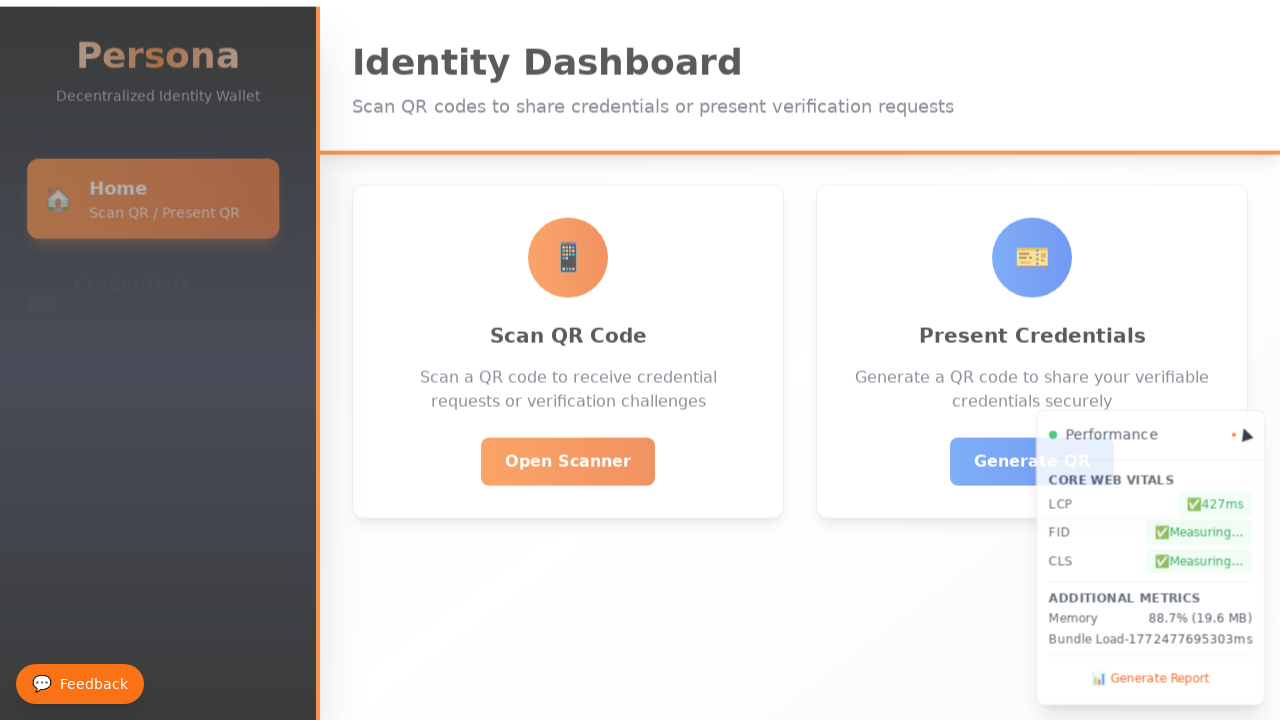

Waited 3 seconds for Dashboard page to load
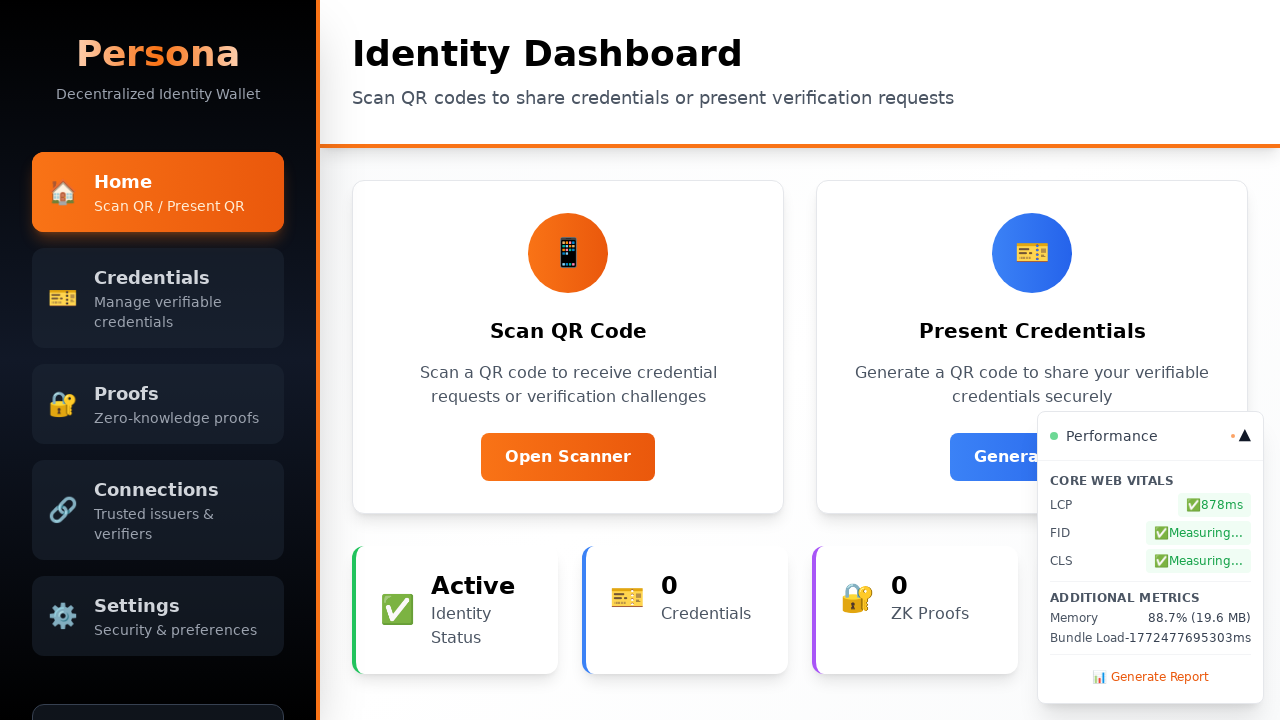

Navigated back to main page
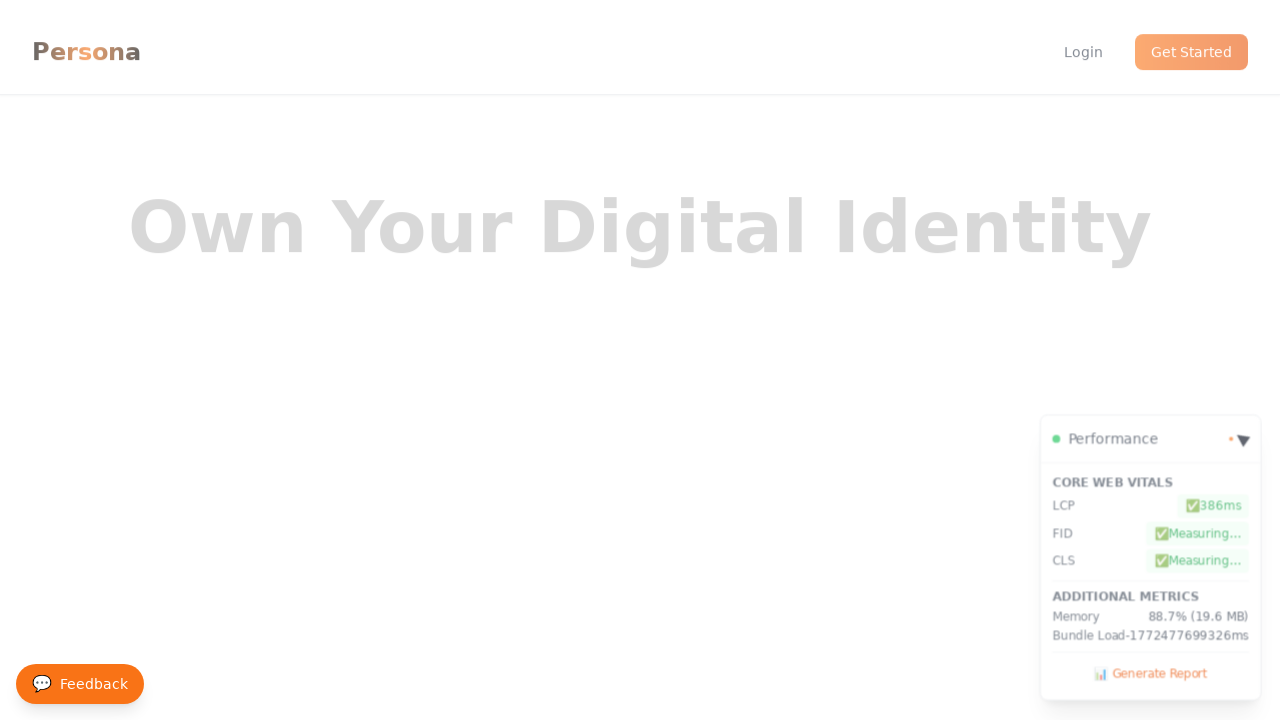

Waited 3 seconds for main page to load
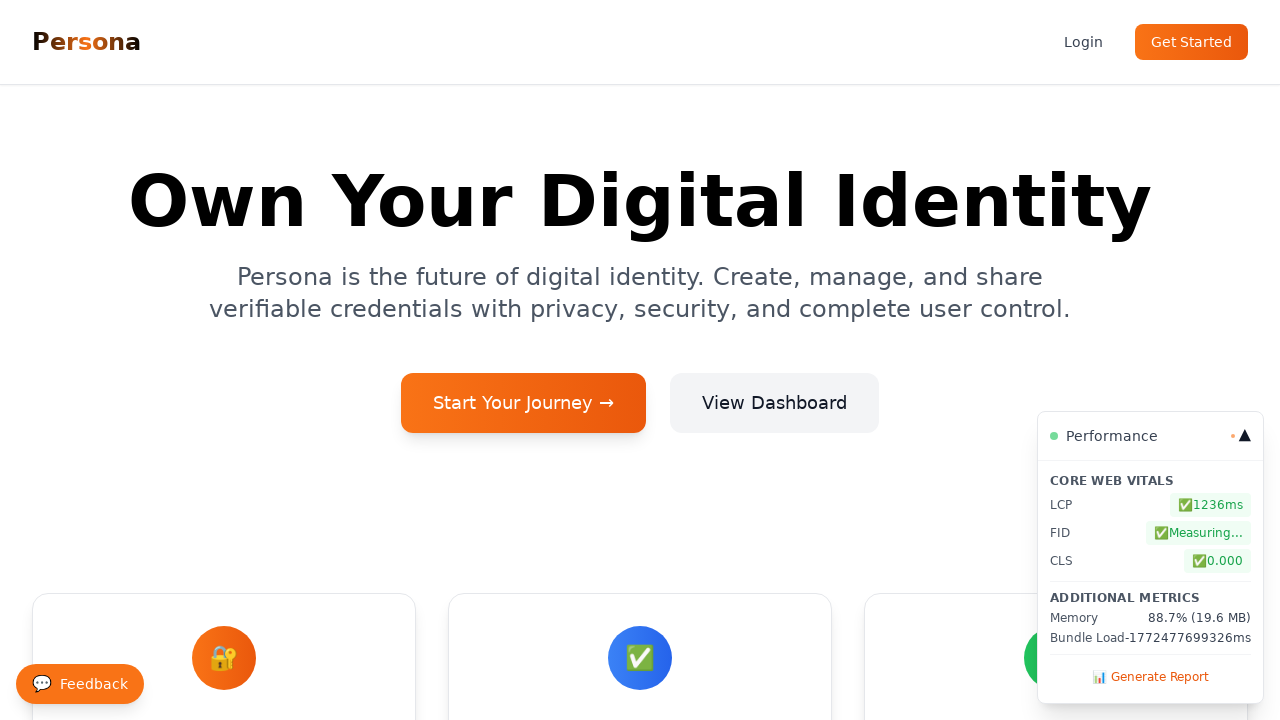

Found 1 navigation element(s)
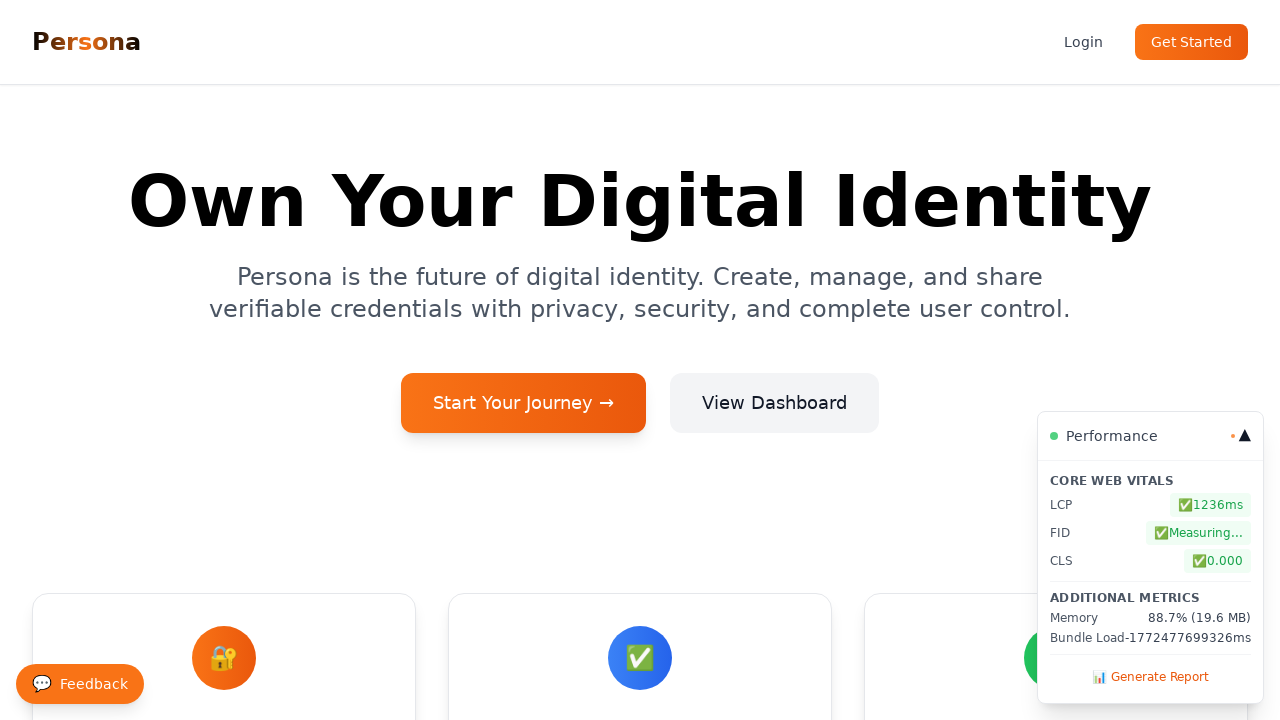

Found 0 error boundary element(s)
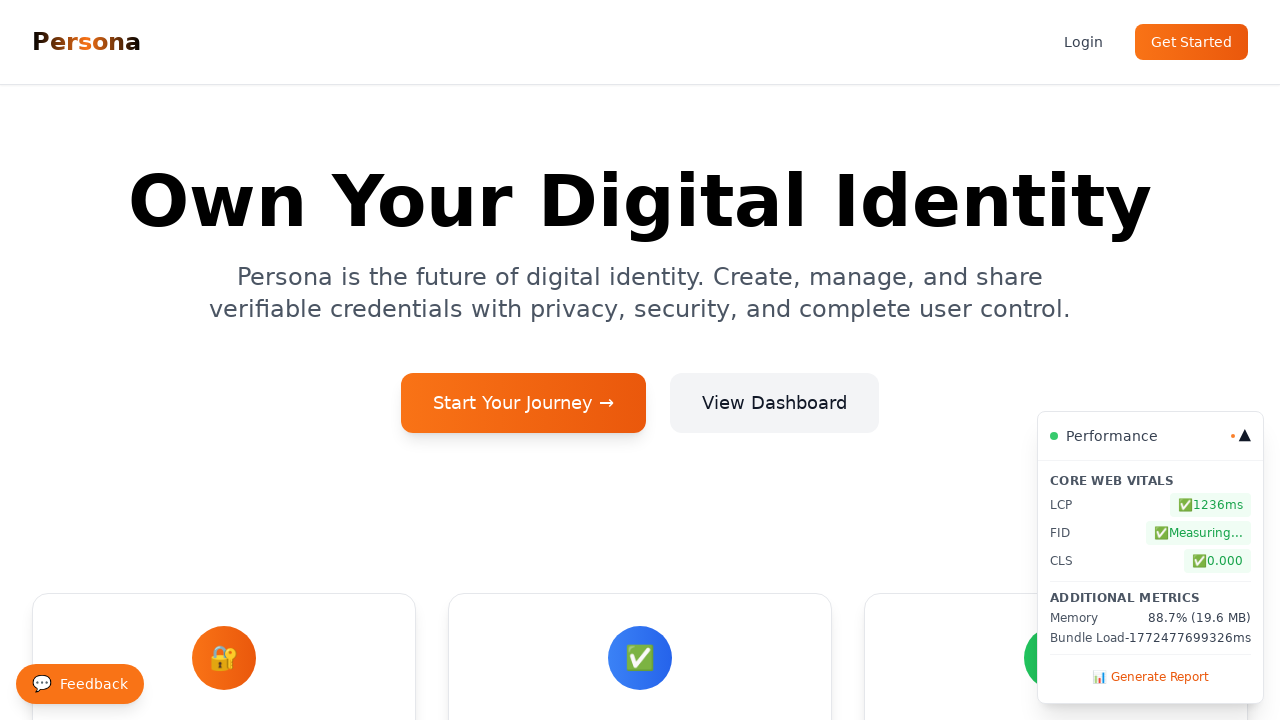

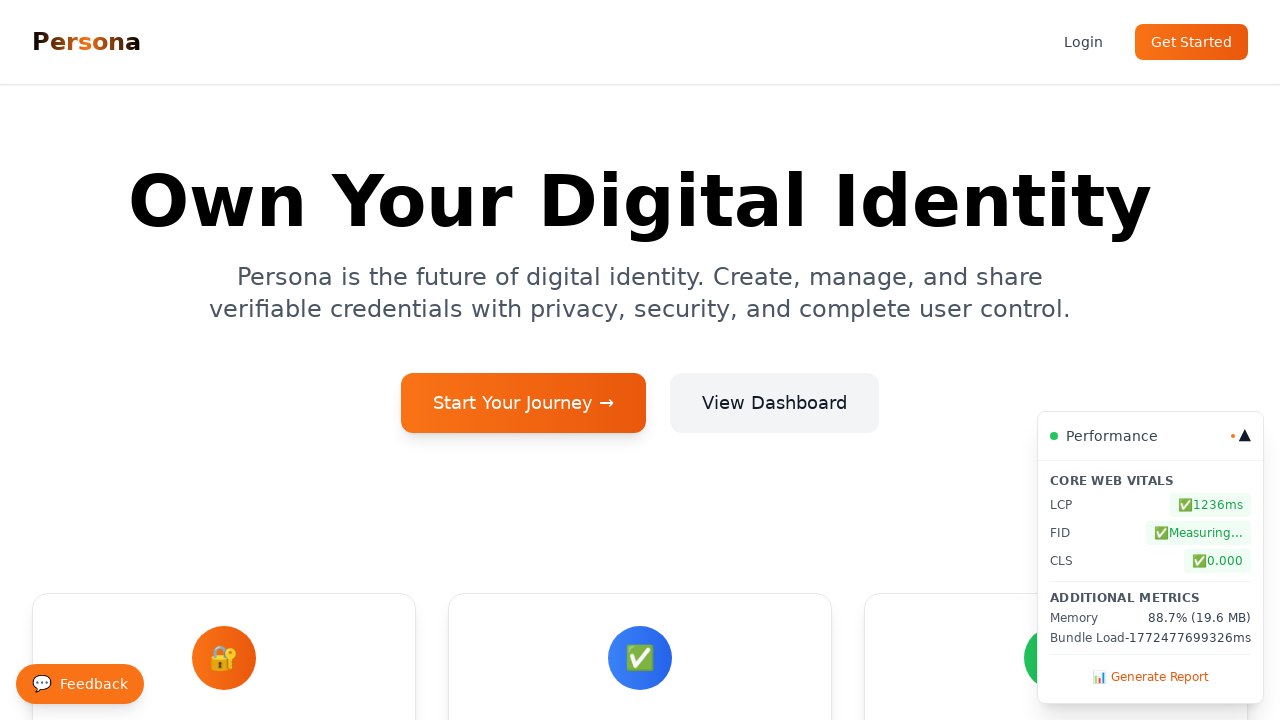